Tests a text box form by filling in personal information fields (name, email, addresses) and submitting the form

Starting URL: https://demoqa.com/text-box

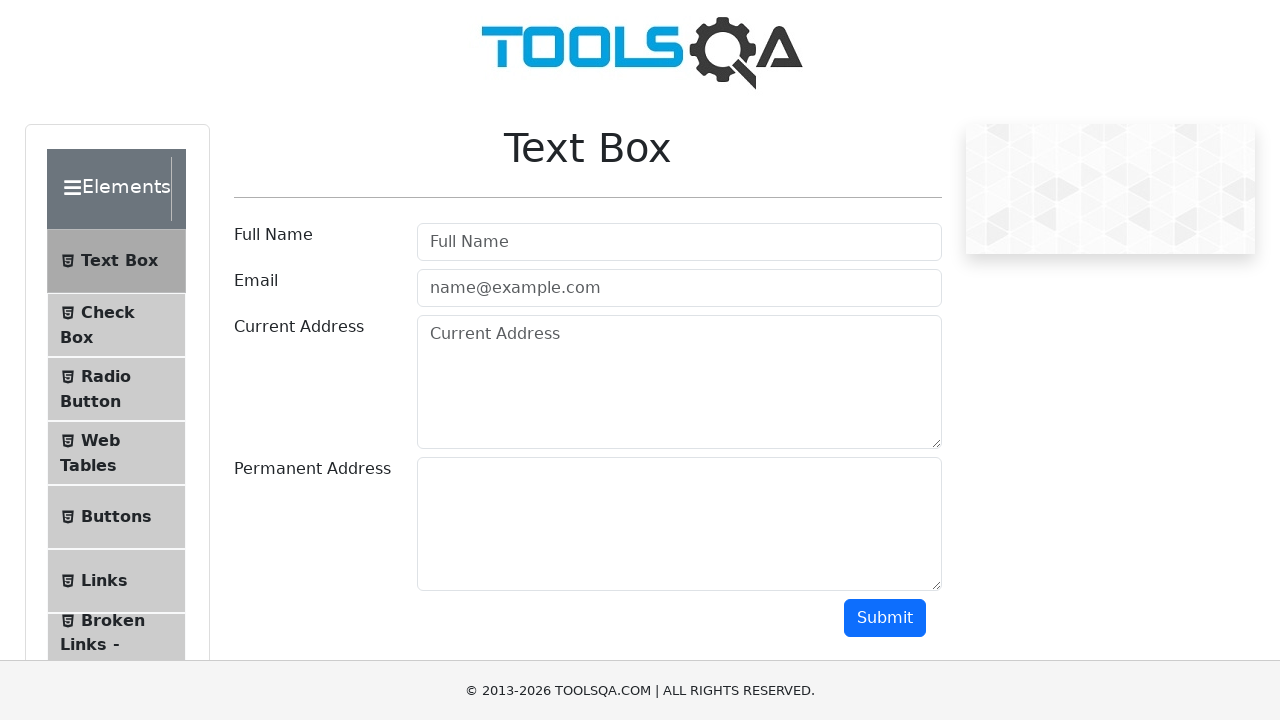

Filled full name field with 'Ram' on //input[@id='userName']
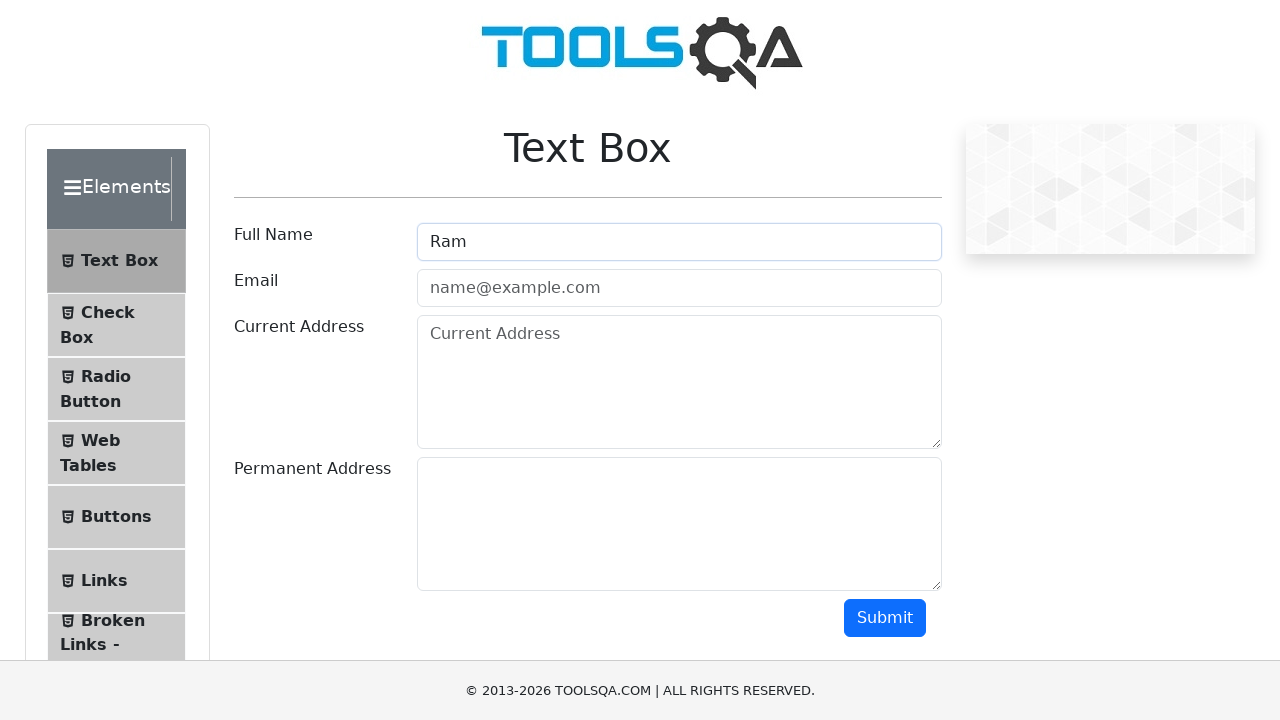

Filled email field with 'ram@gmail.com' on //input[@id='userEmail']
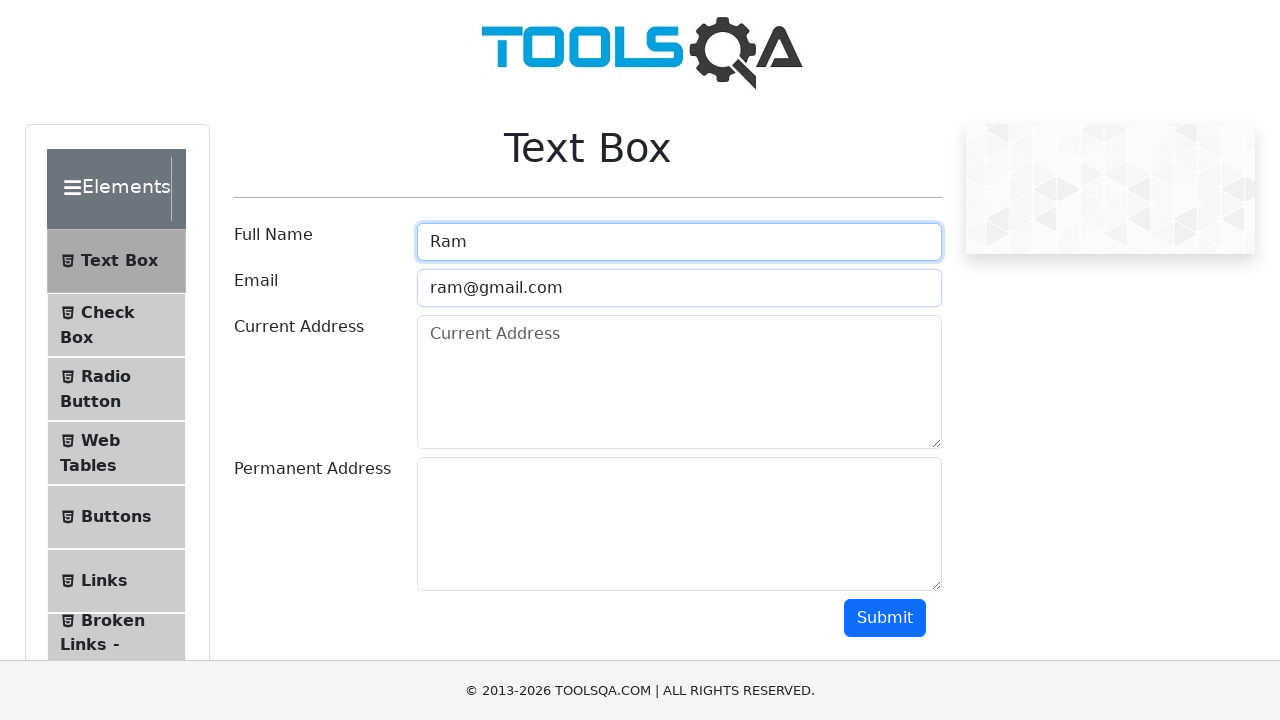

Filled current address field with 'Putalisadak' on //textarea[@id='currentAddress']
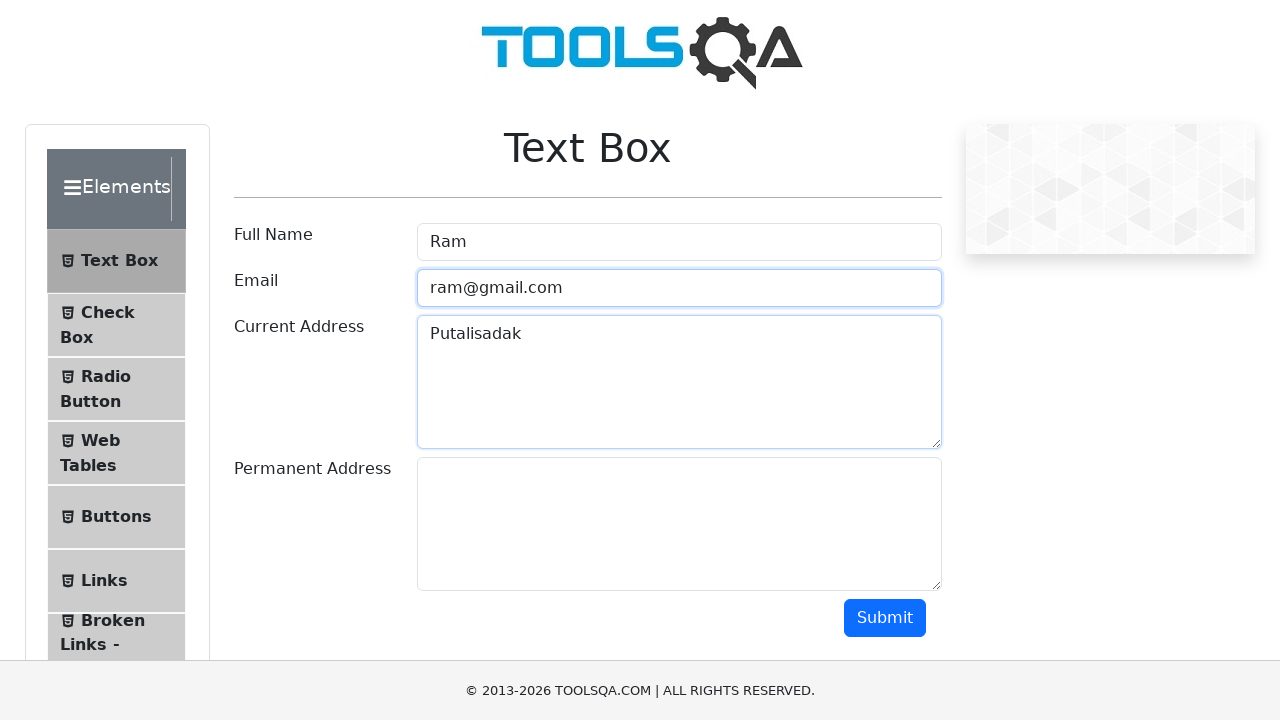

Filled permanent address field with 'Kathmandu' on //textarea[@id='permanentAddress']
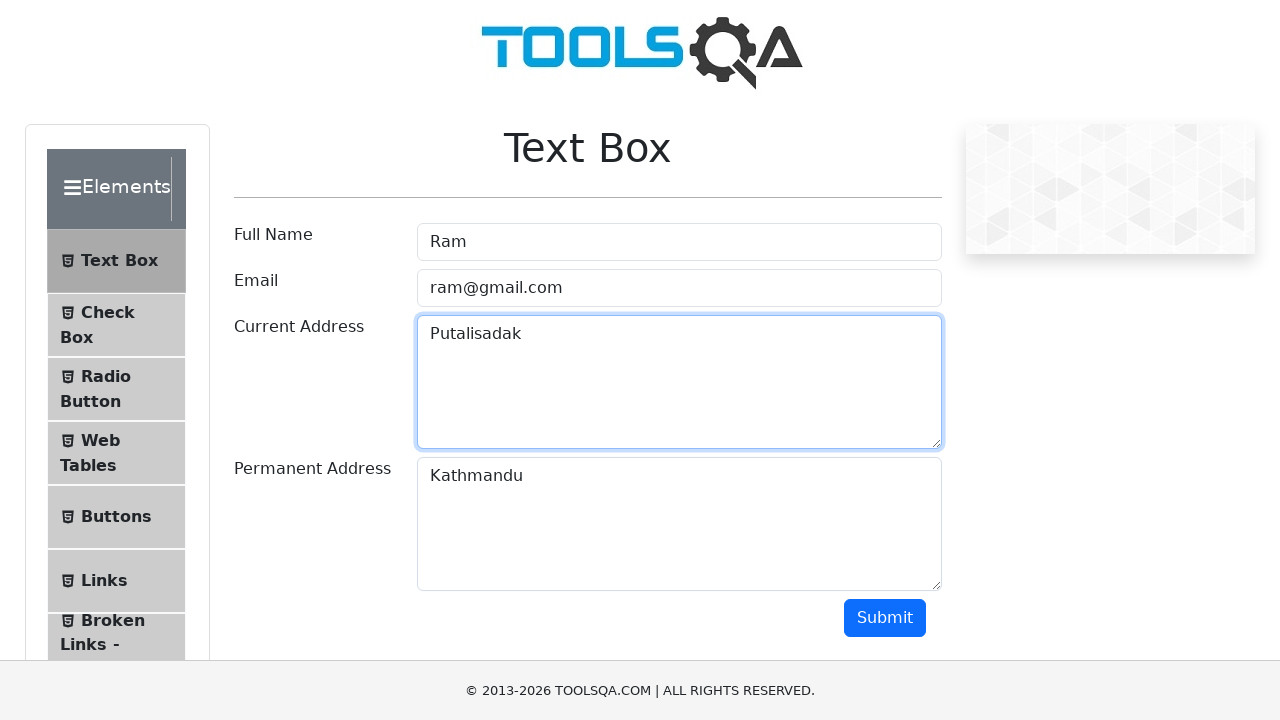

Clicked submit button to submit the form at (885, 618) on #submit
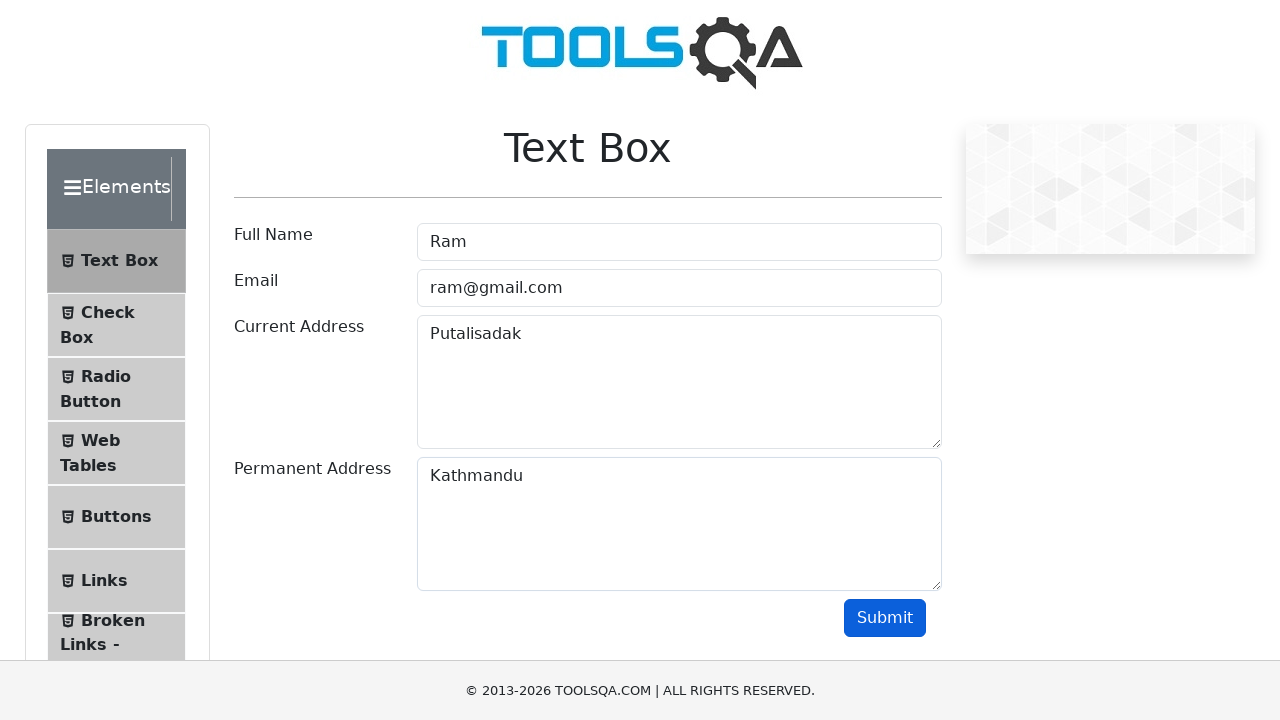

Waited for form submission to complete
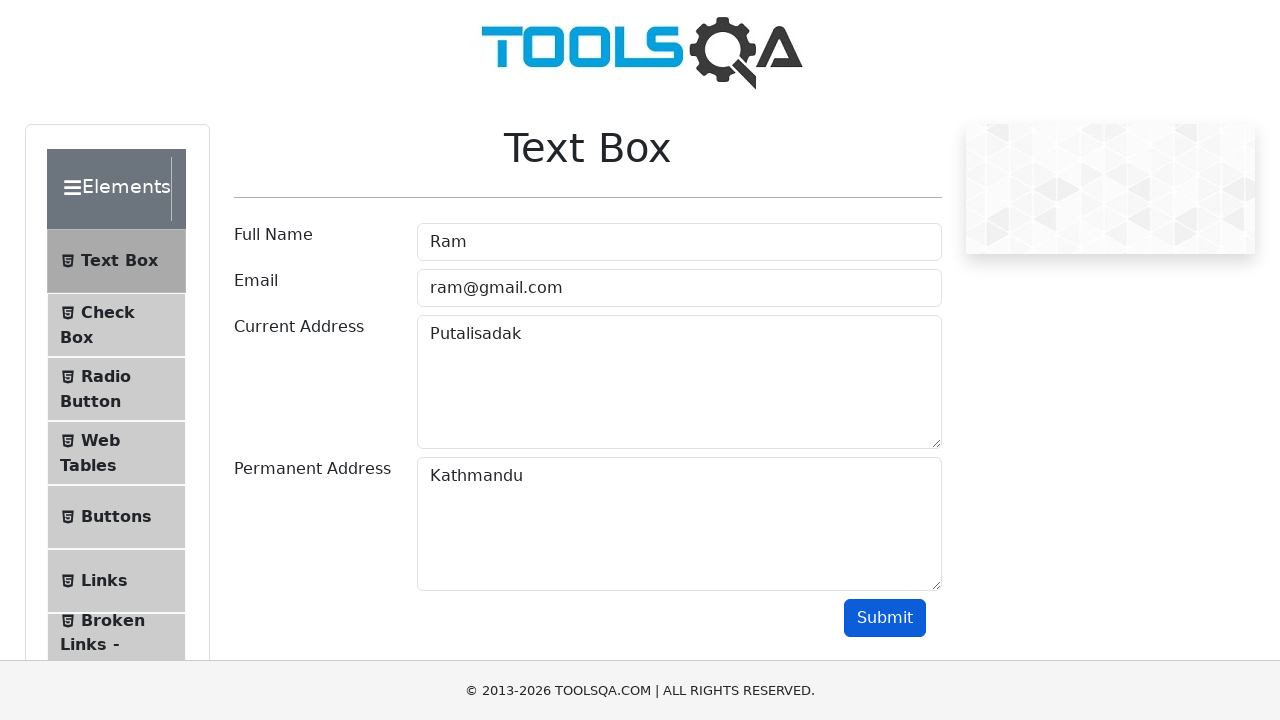

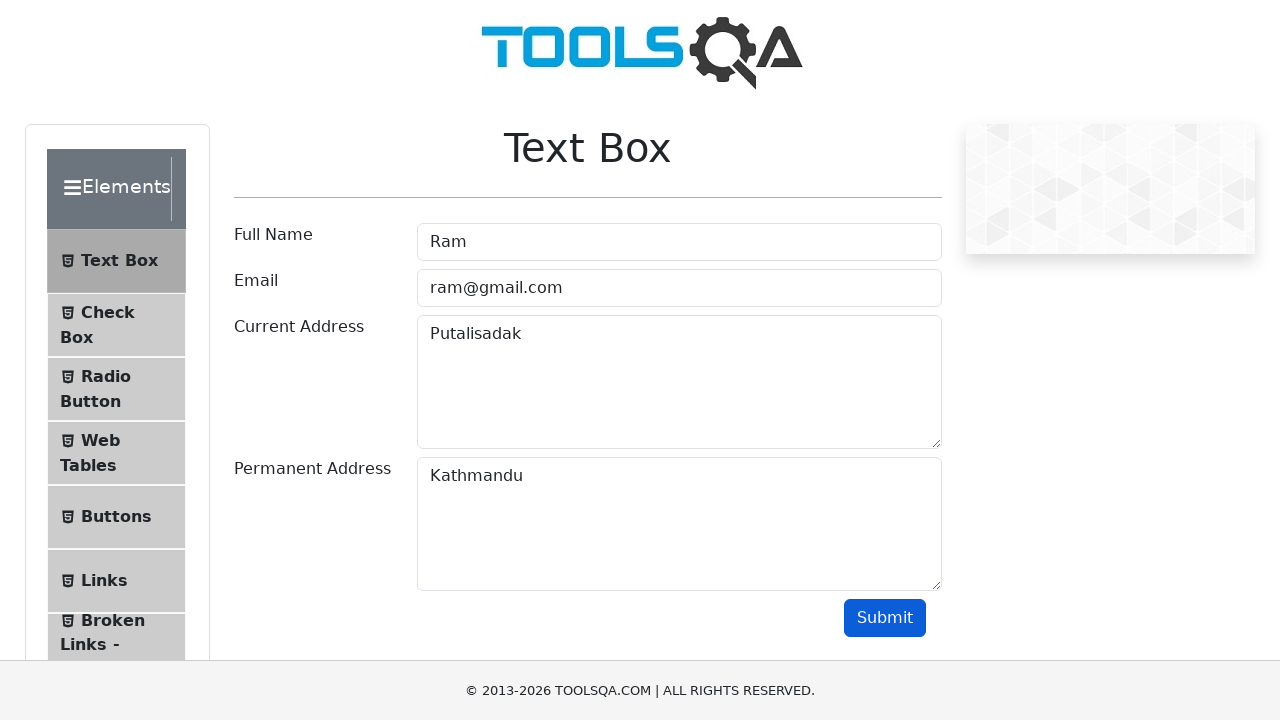